Tests alert handling functionality by triggering alerts, accepting and dismissing them

Starting URL: https://rahulshettyacademy.com/AutomationPractice/

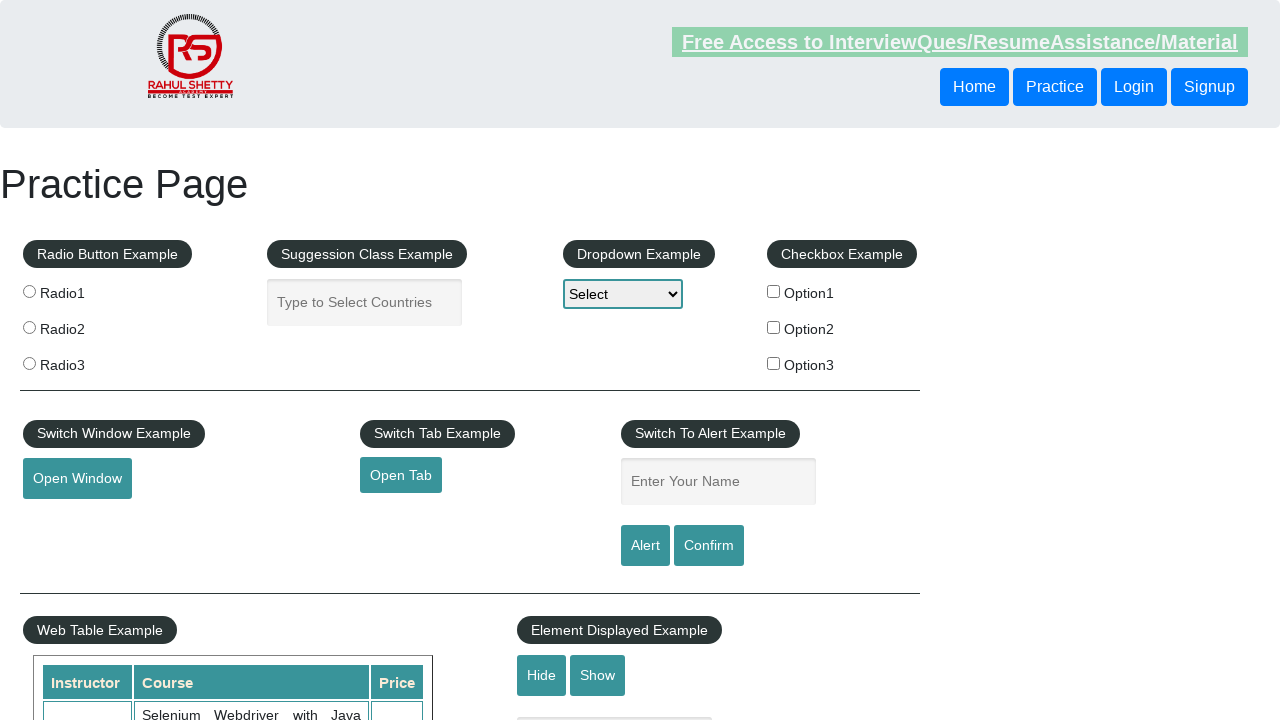

Filled name field with 'ganesh' on input[placeholder='Enter Your Name']
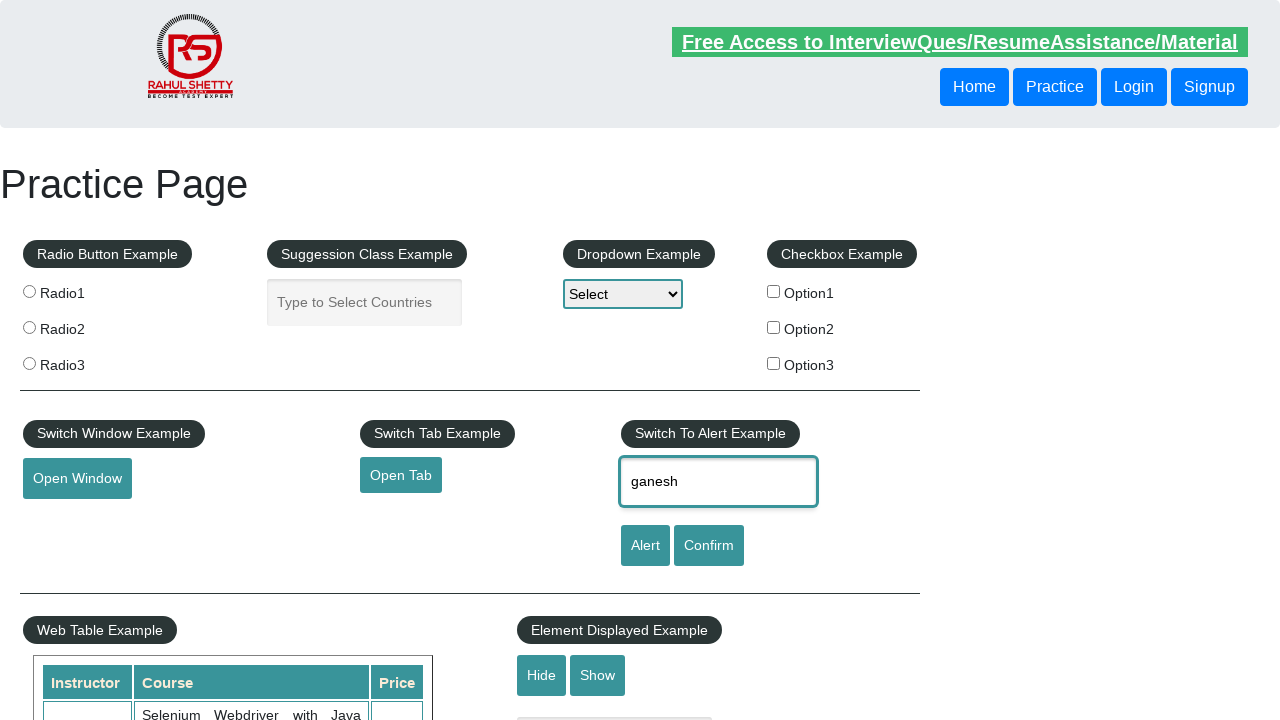

Clicked alert button to trigger alert at (645, 546) on input#alertbtn
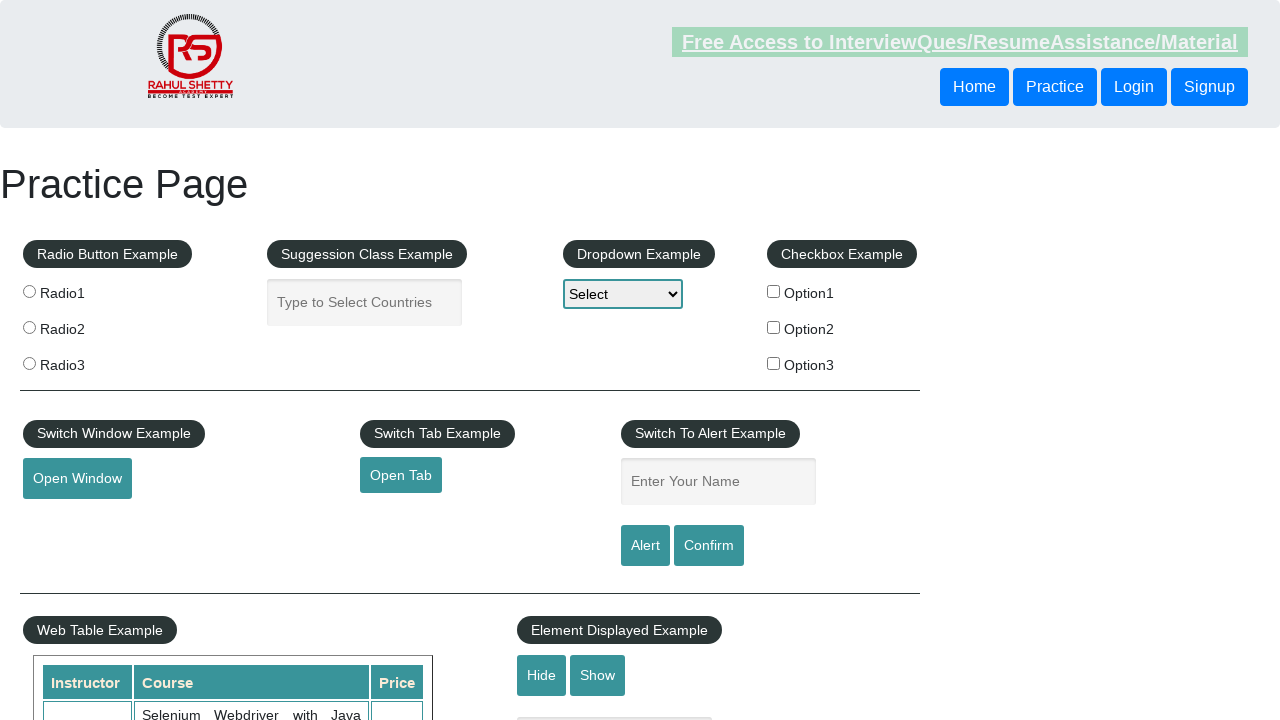

Alert accepted
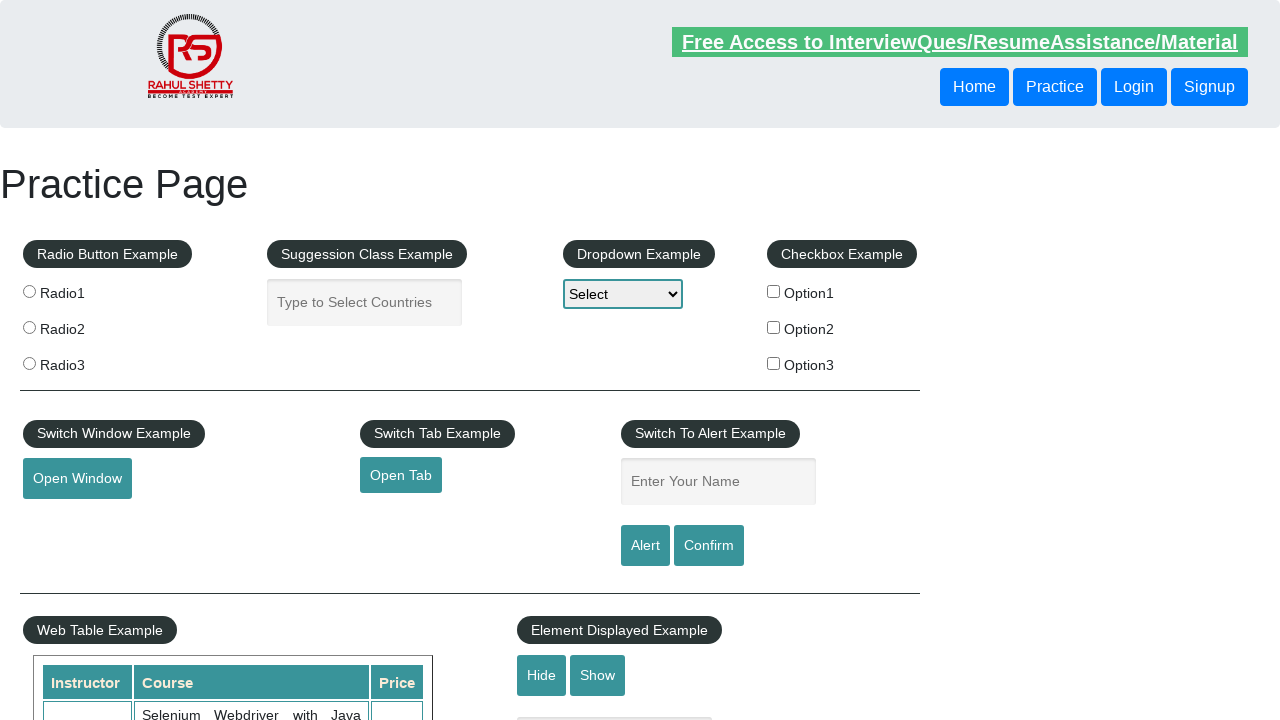

Filled name field with 'ganesh' again on input[placeholder='Enter Your Name']
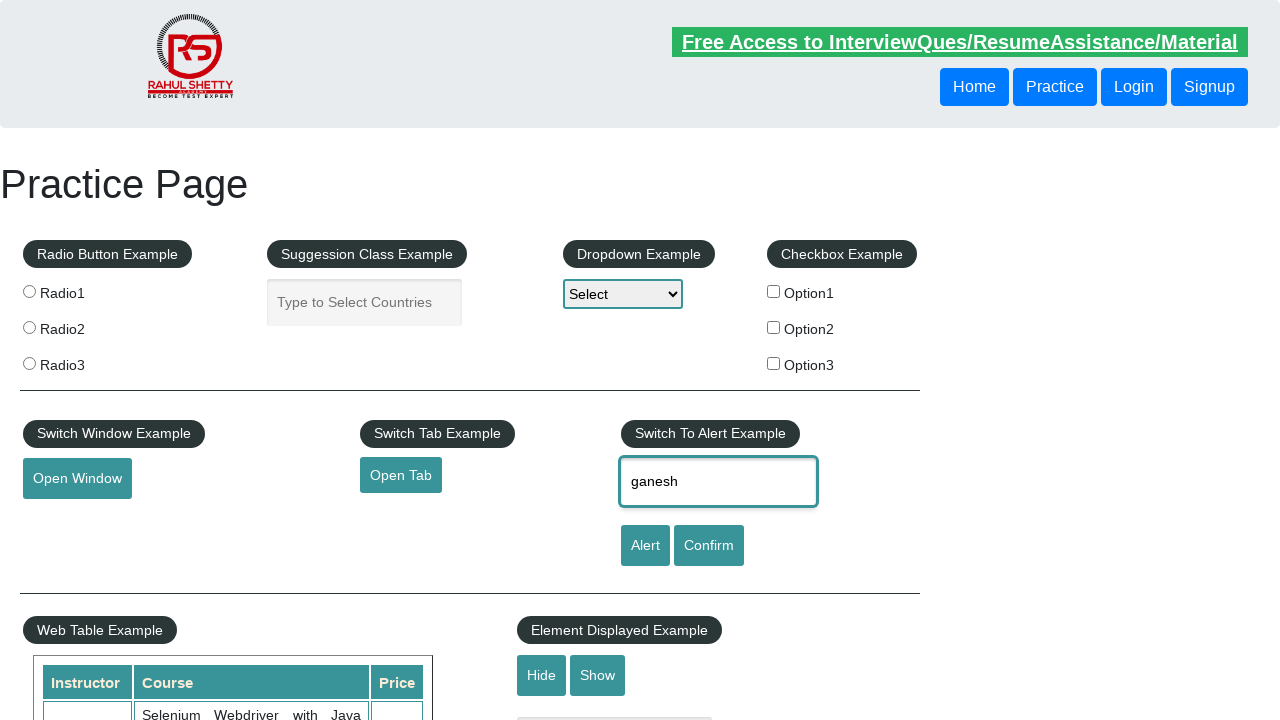

Clicked confirm button to trigger confirmation dialog at (709, 546) on input#confirmbtn
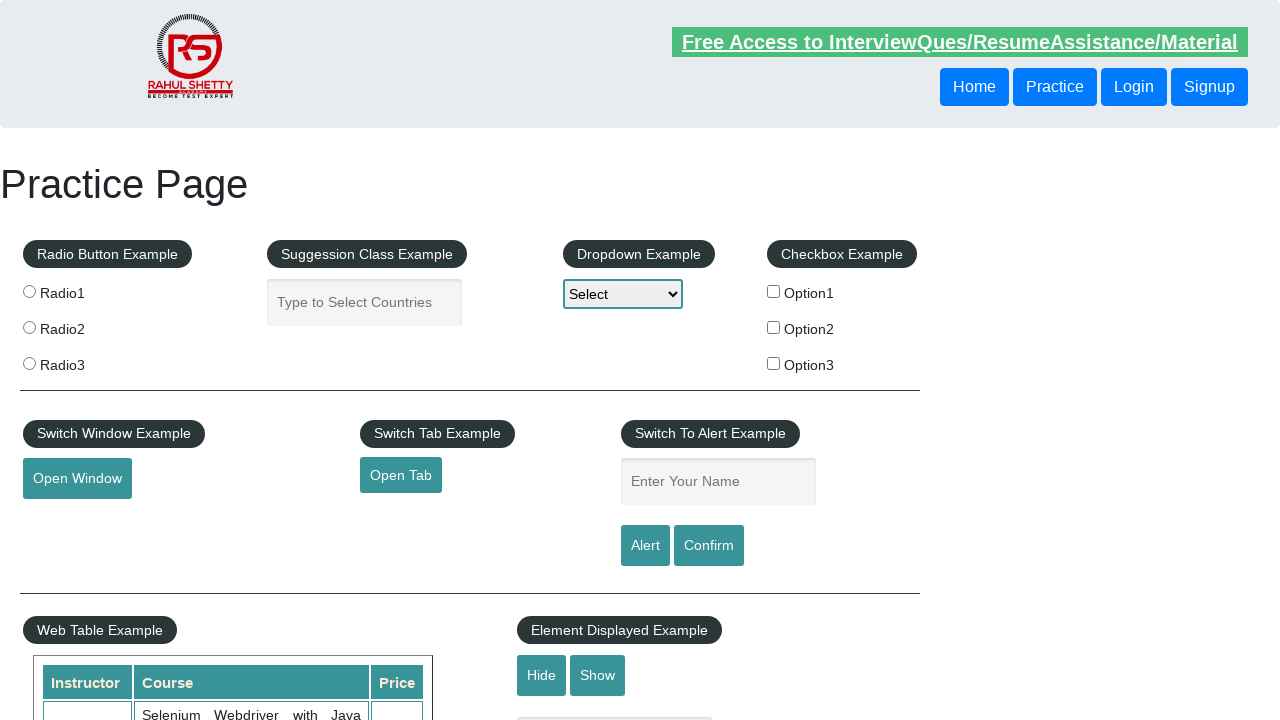

Confirmation dialog dismissed
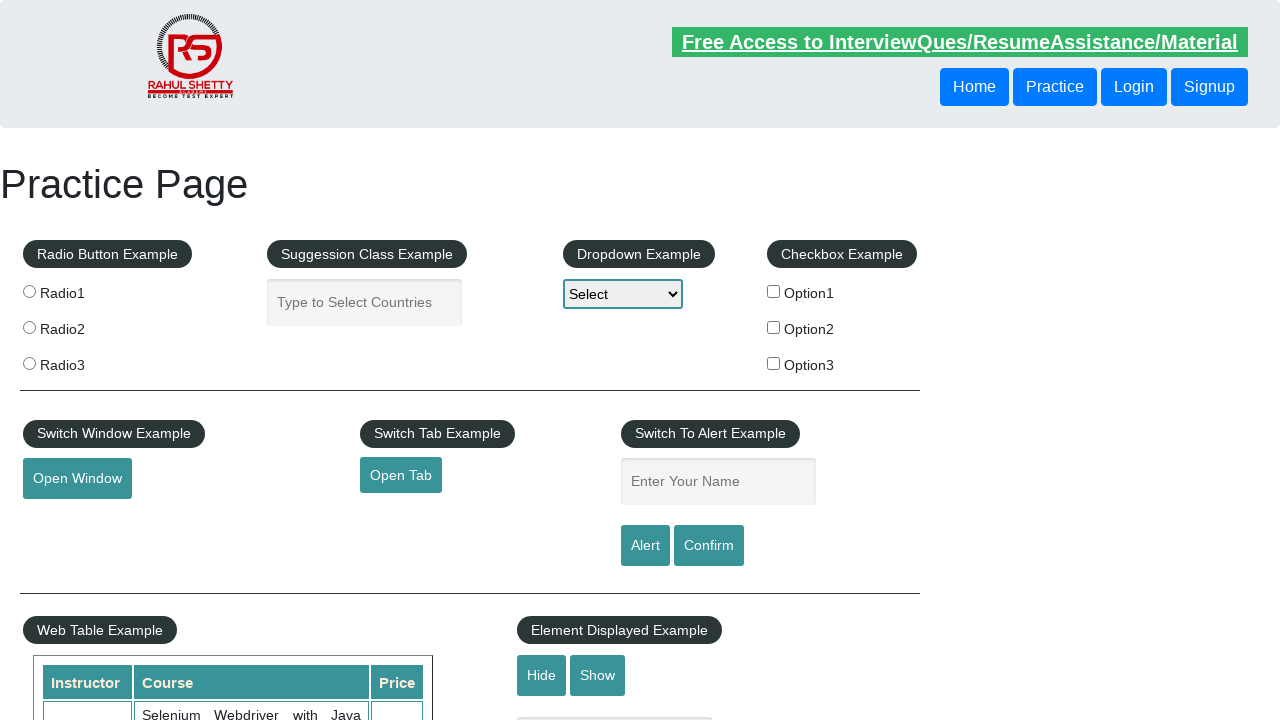

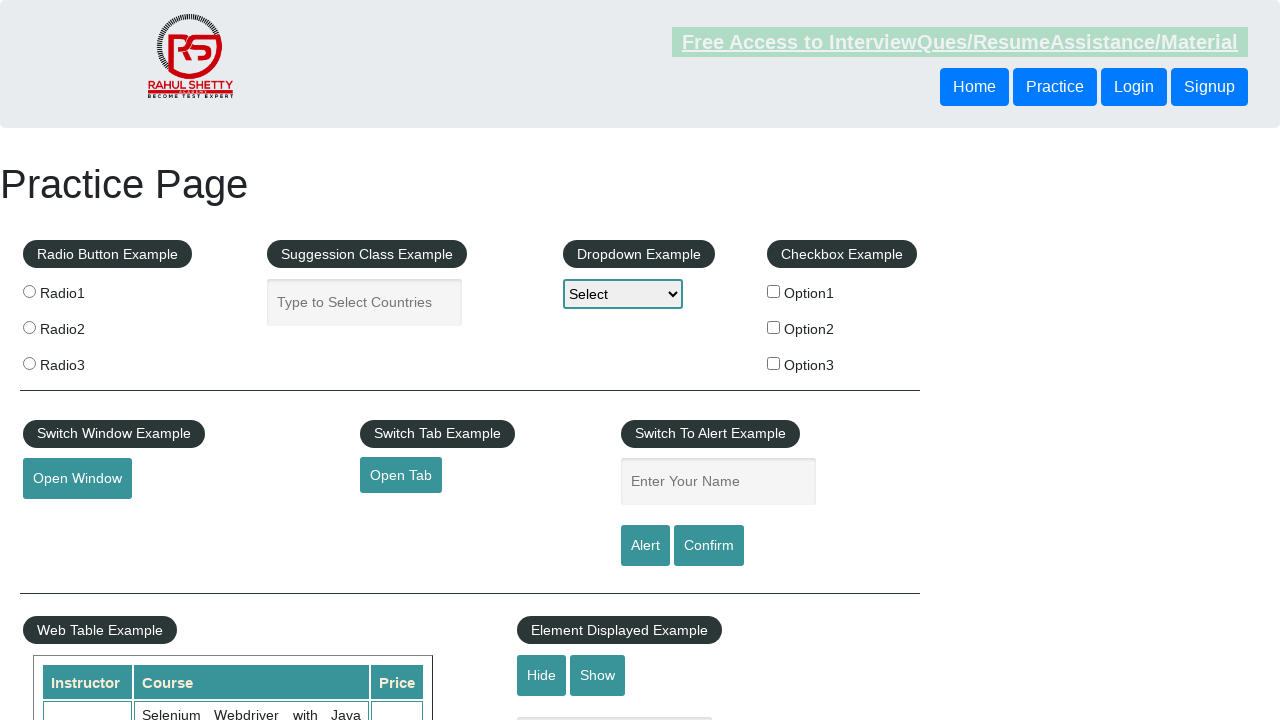